Tests that unsaved changes to an employee's name are not persisted when navigating away without saving

Starting URL: https://devmountain-qa.github.io/employee-manager/1.2_Version/index.html

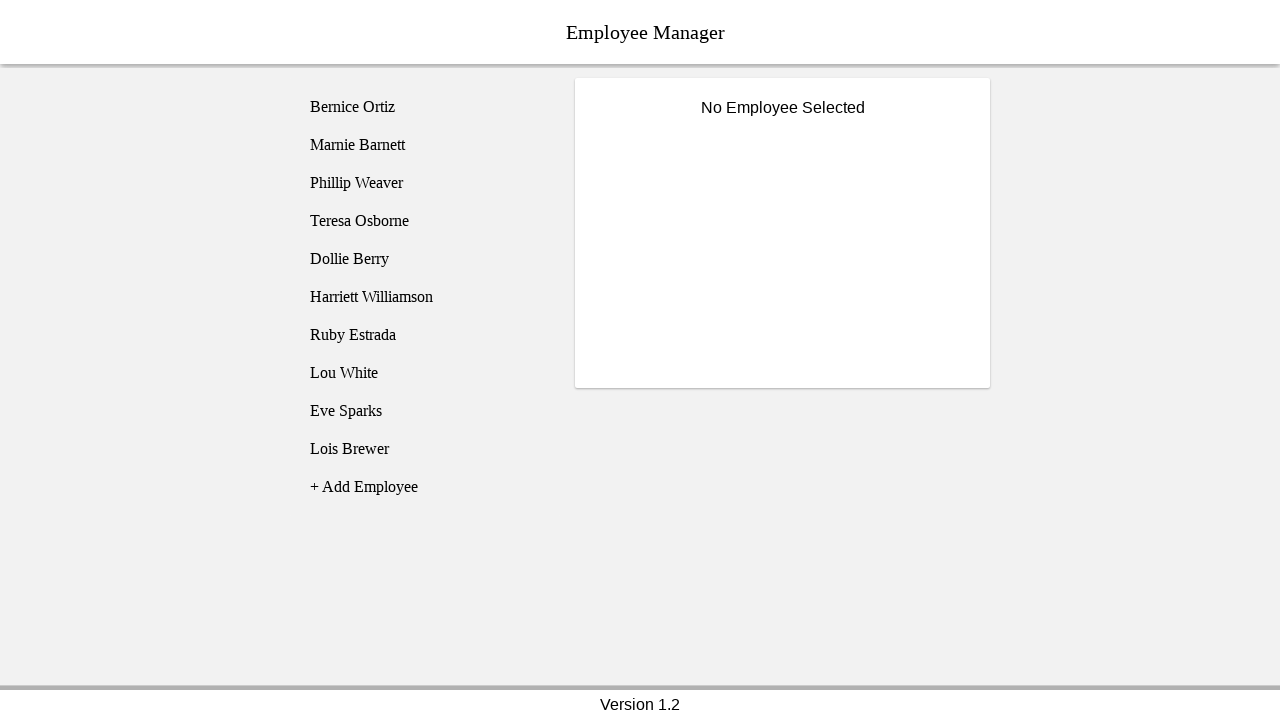

Clicked on Bernice Ortiz employee at (425, 107) on [name="employee1"]
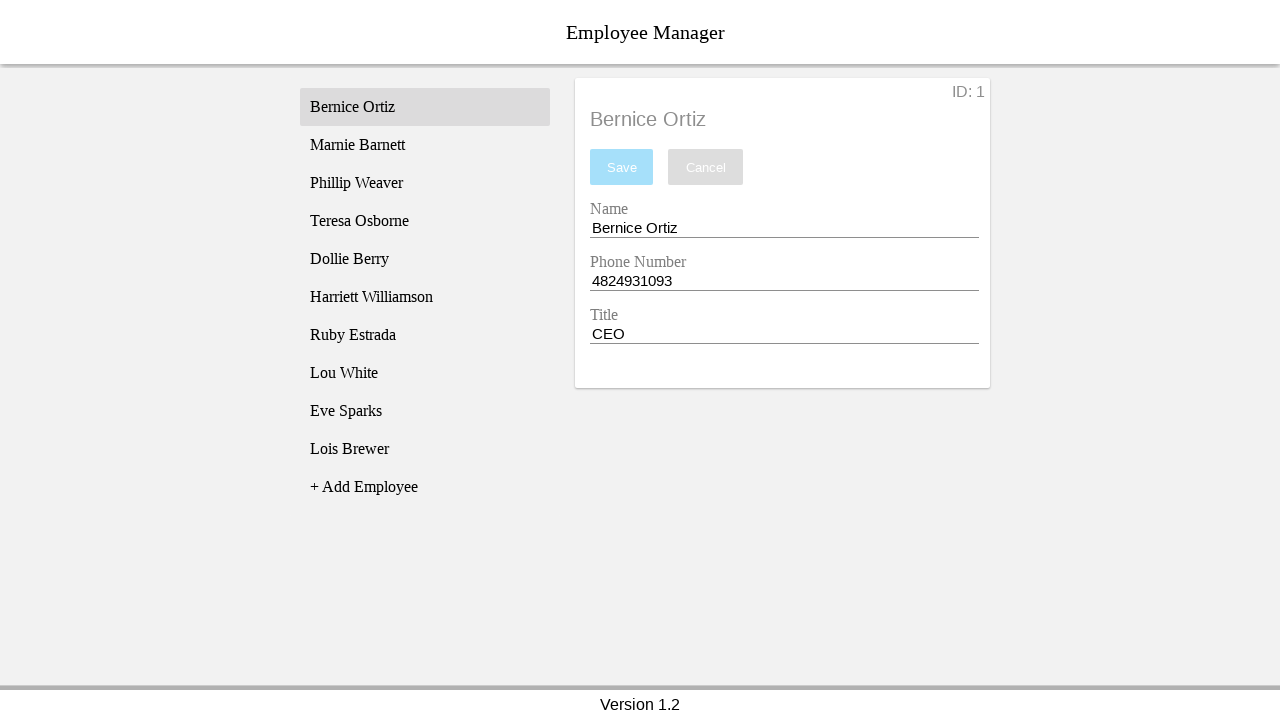

Name input field became visible
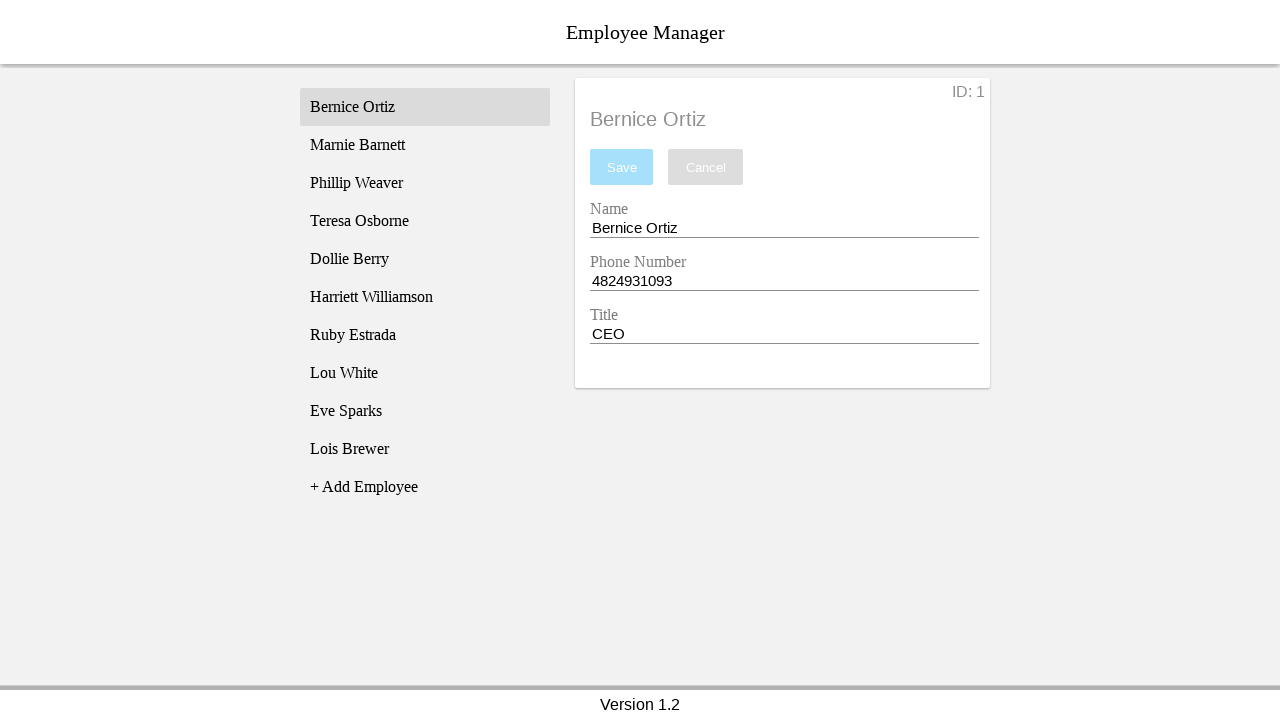

Changed name field to 'Test Name' without saving on [name="nameEntry"]
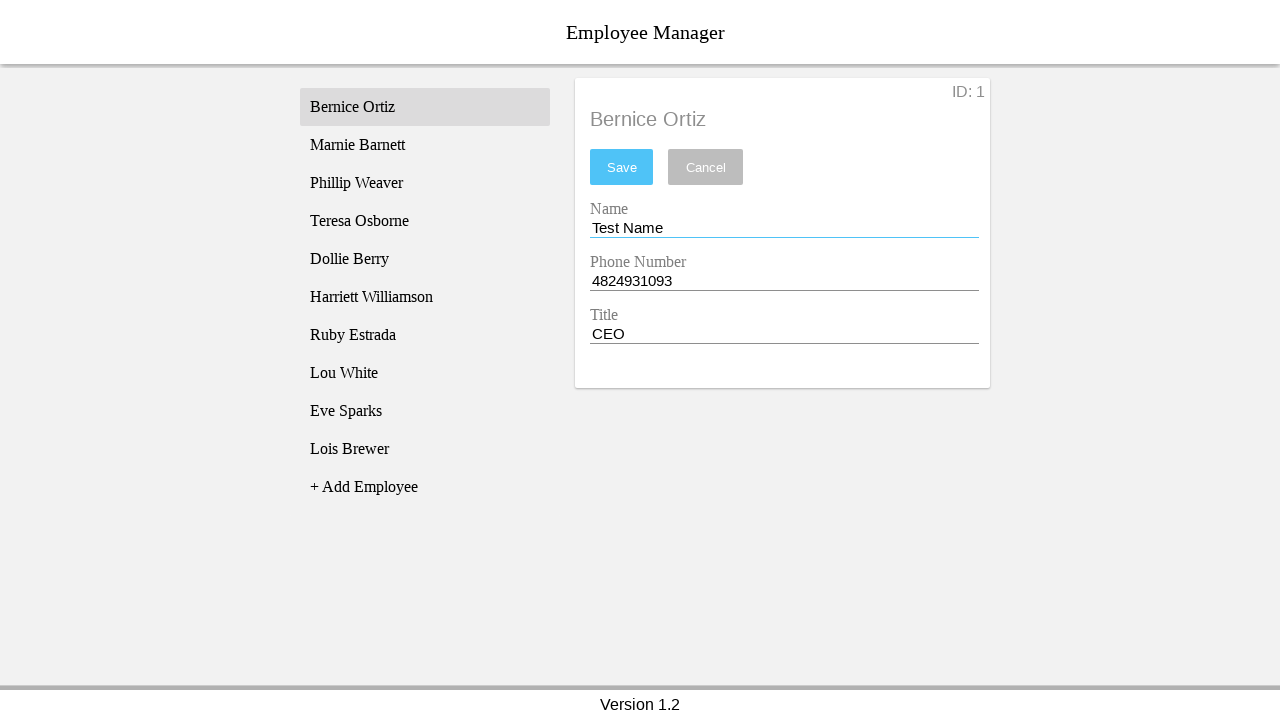

Clicked on Phillip Weaver employee to navigate away at (425, 183) on [name="employee3"]
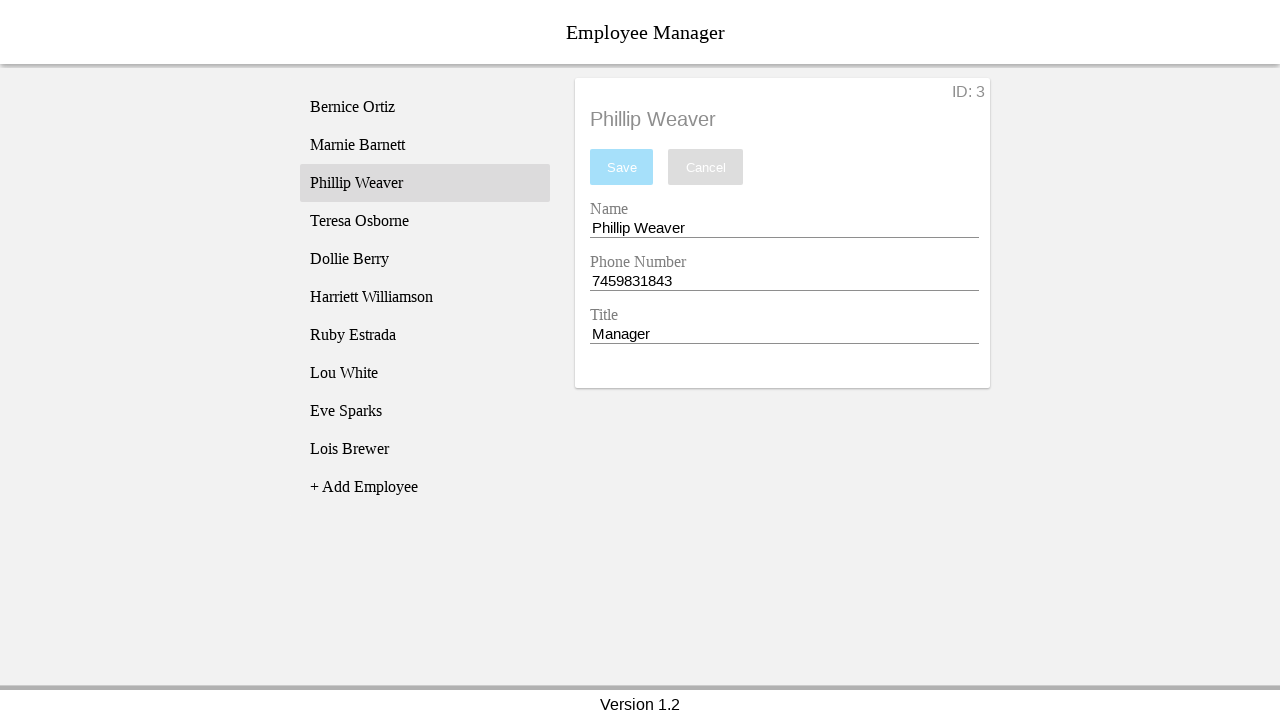

Phillip Weaver's name loaded in the display
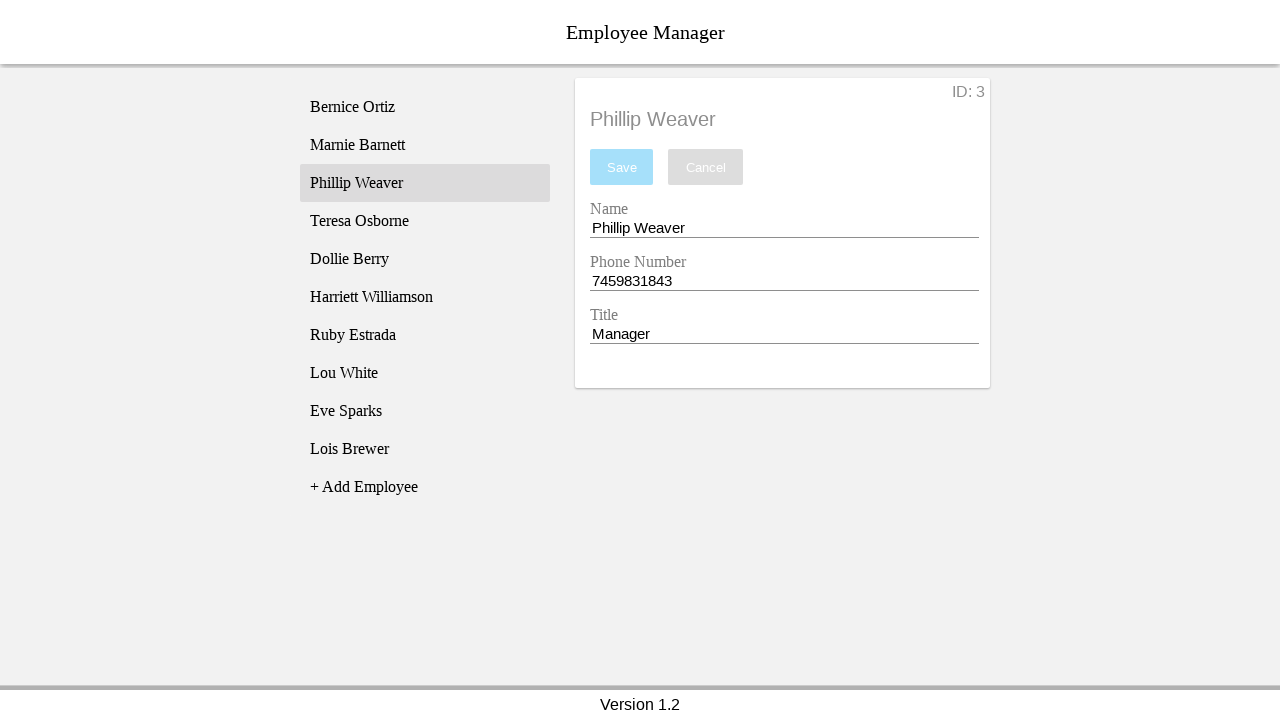

Clicked back on Bernice Ortiz employee at (425, 107) on [name="employee1"]
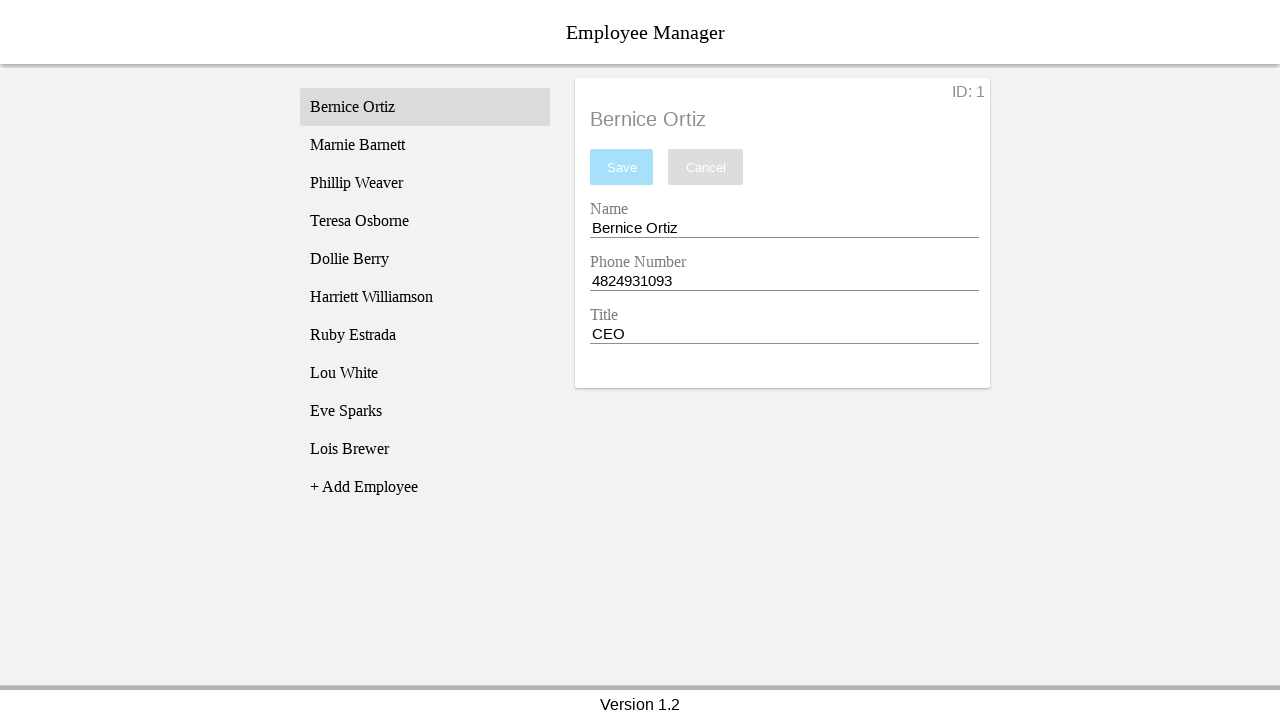

Bernice Ortiz's name loaded in the display
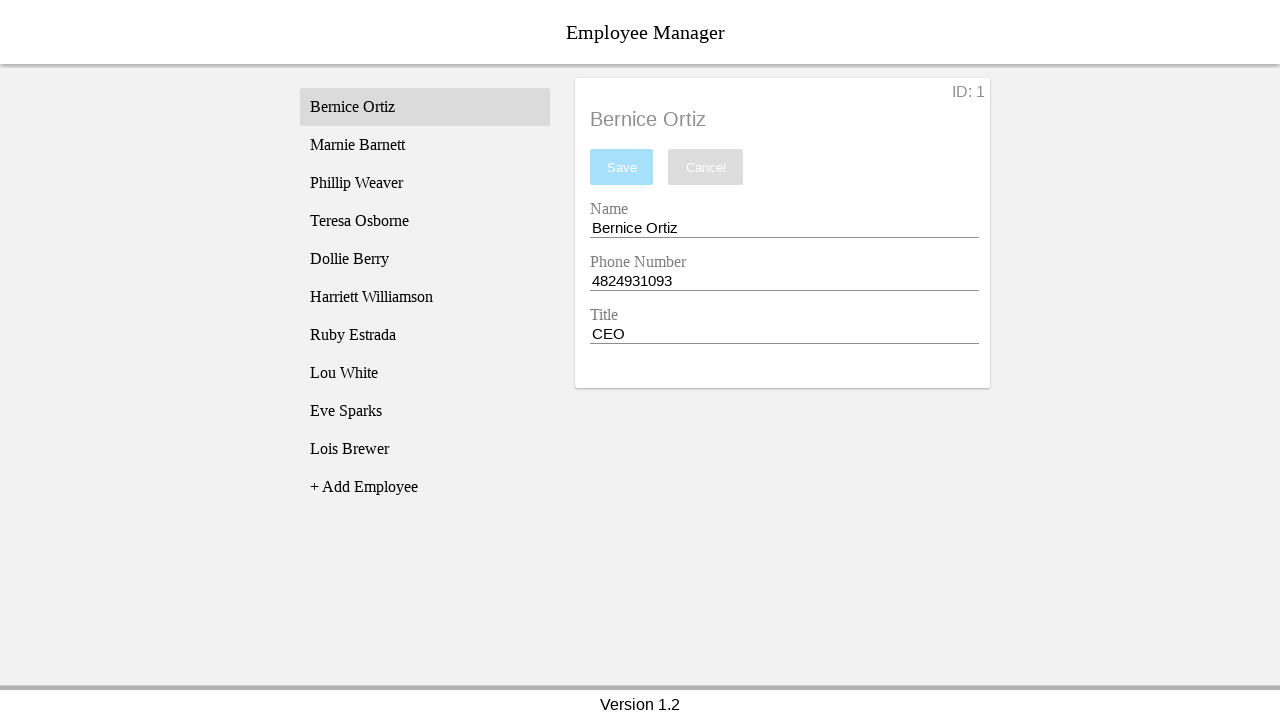

Verified unsaved changes were not persisted - name field reverted to 'Bernice Ortiz'
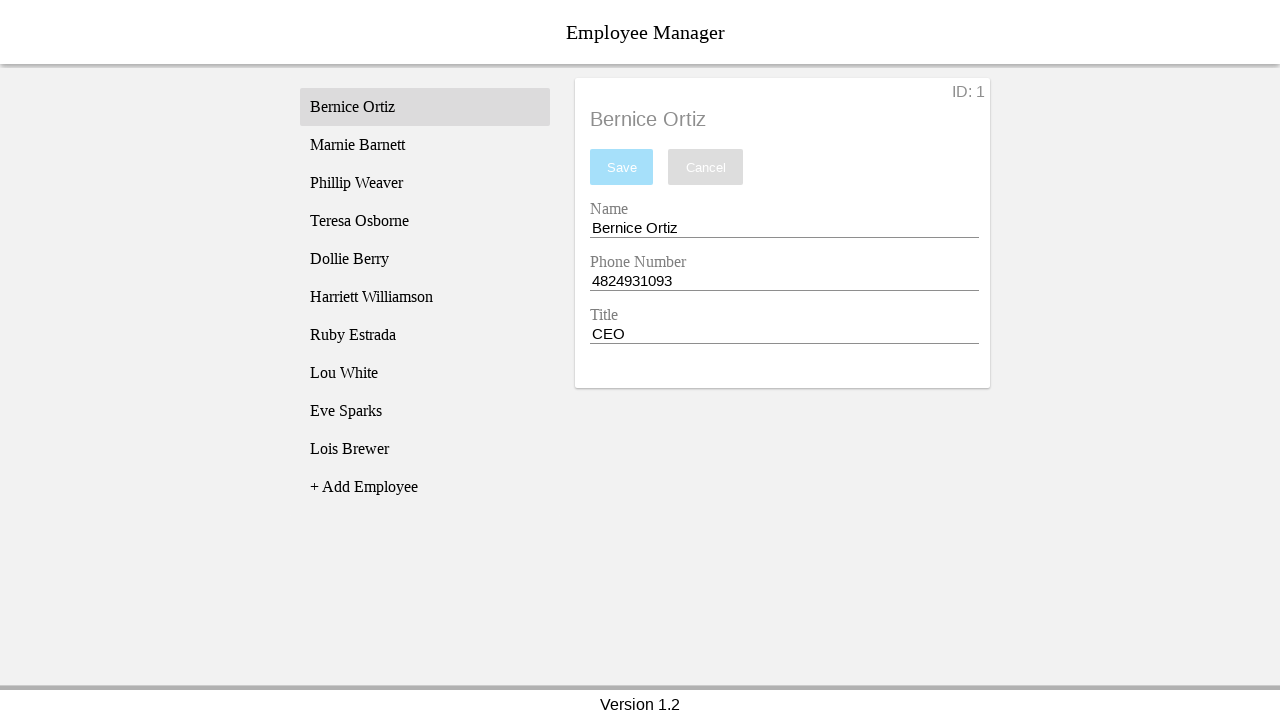

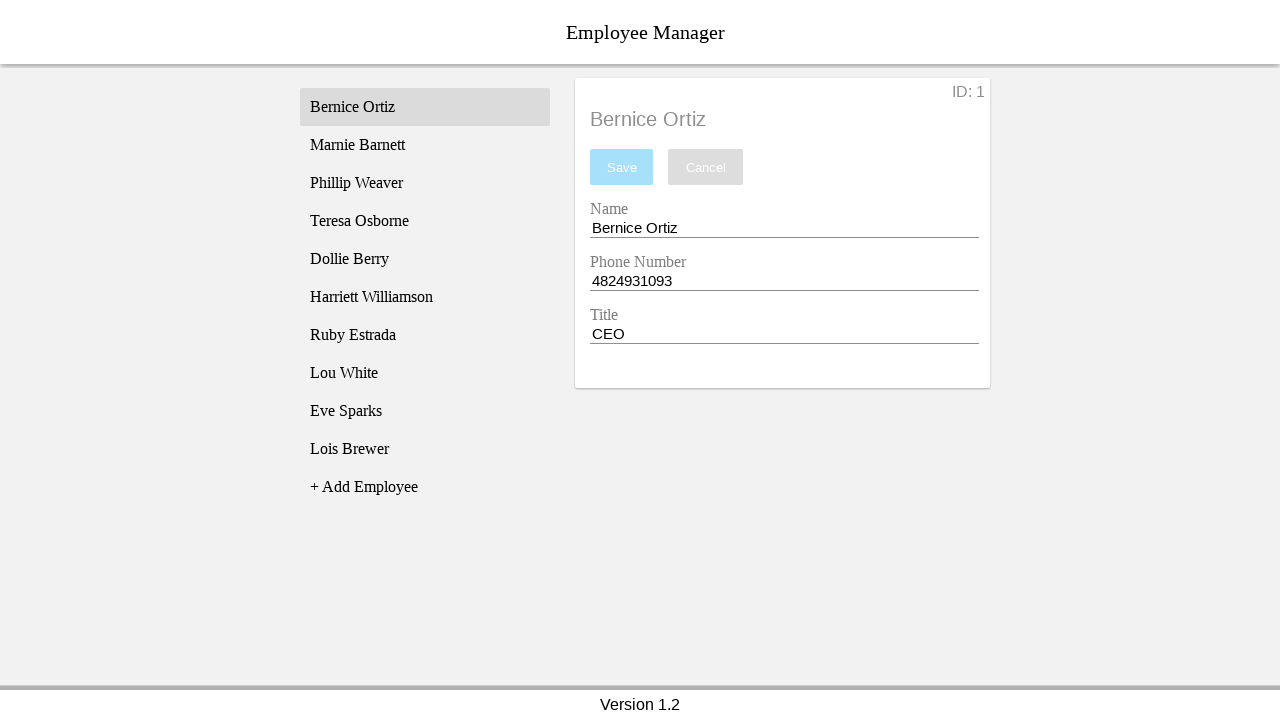